Tests add/remove element functionality by clicking an "Add Element" button, verifying a "Delete" button appears, clicking it, and verifying the element is removed from the page.

Starting URL: https://practice.cydeo.com/add_remove_elements/

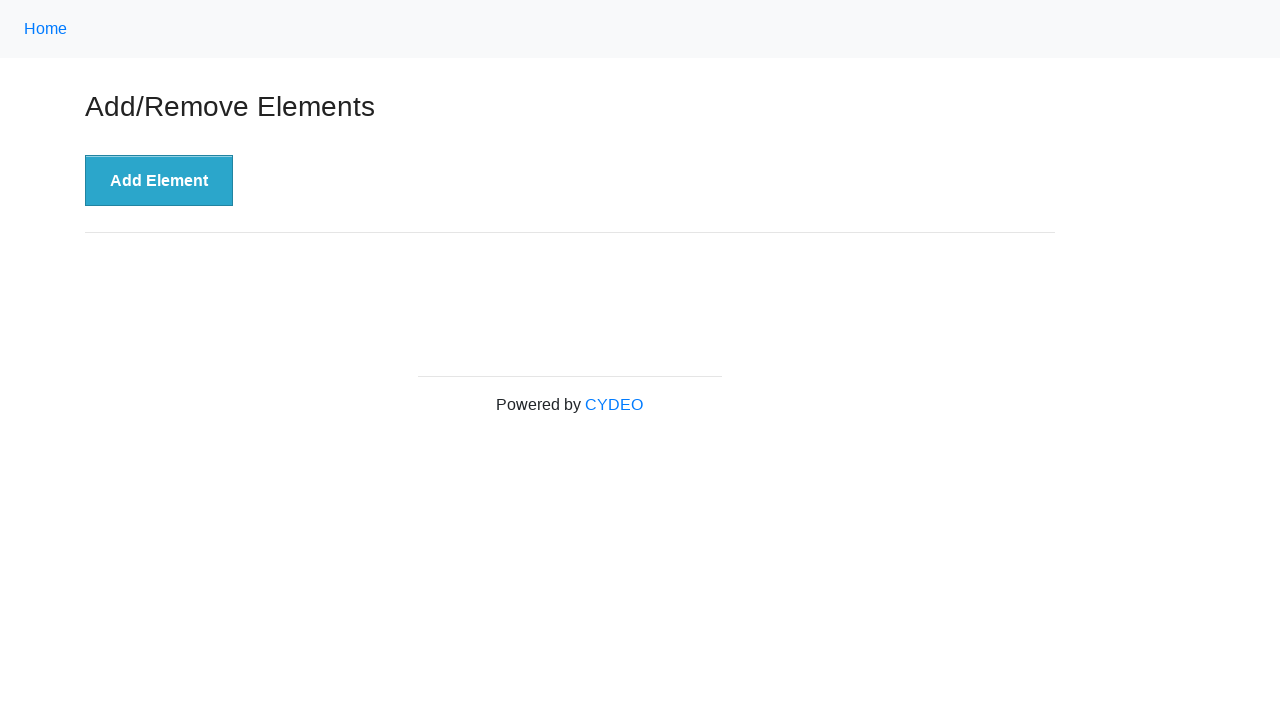

Navigated to Add/Remove Elements practice page
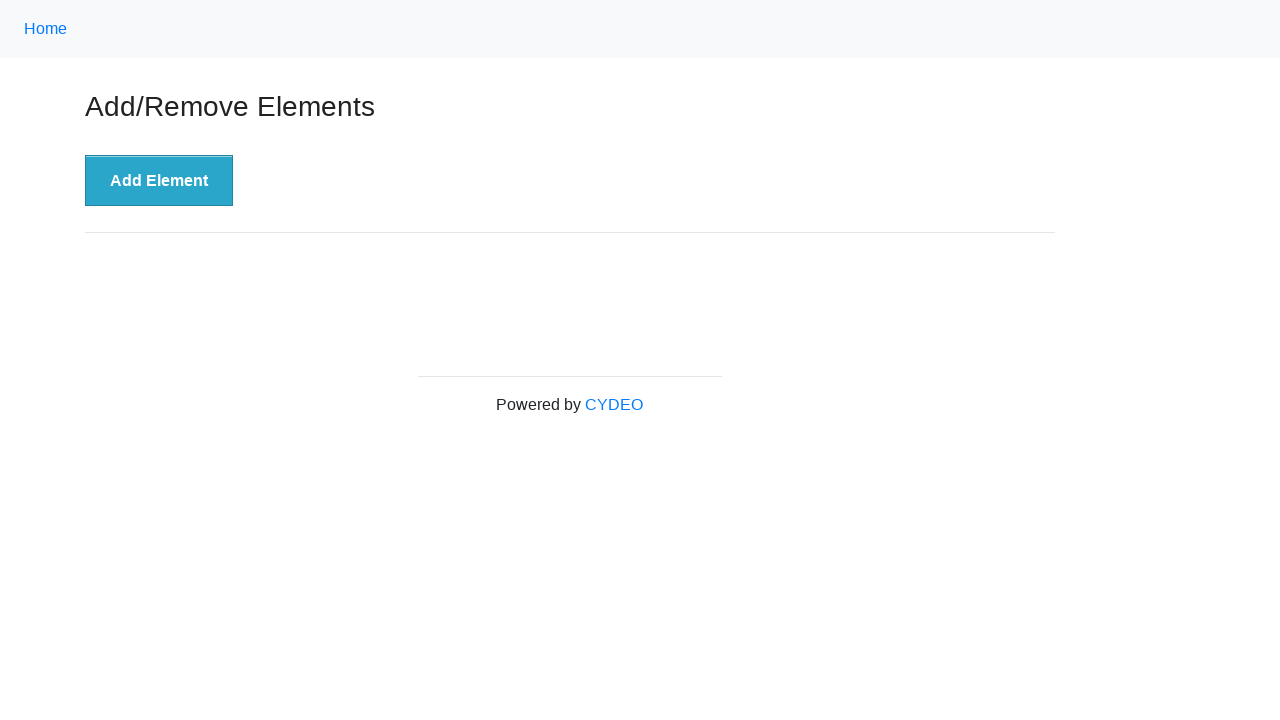

Clicked 'Add Element' button at (159, 181) on xpath=//button[text()='Add Element']
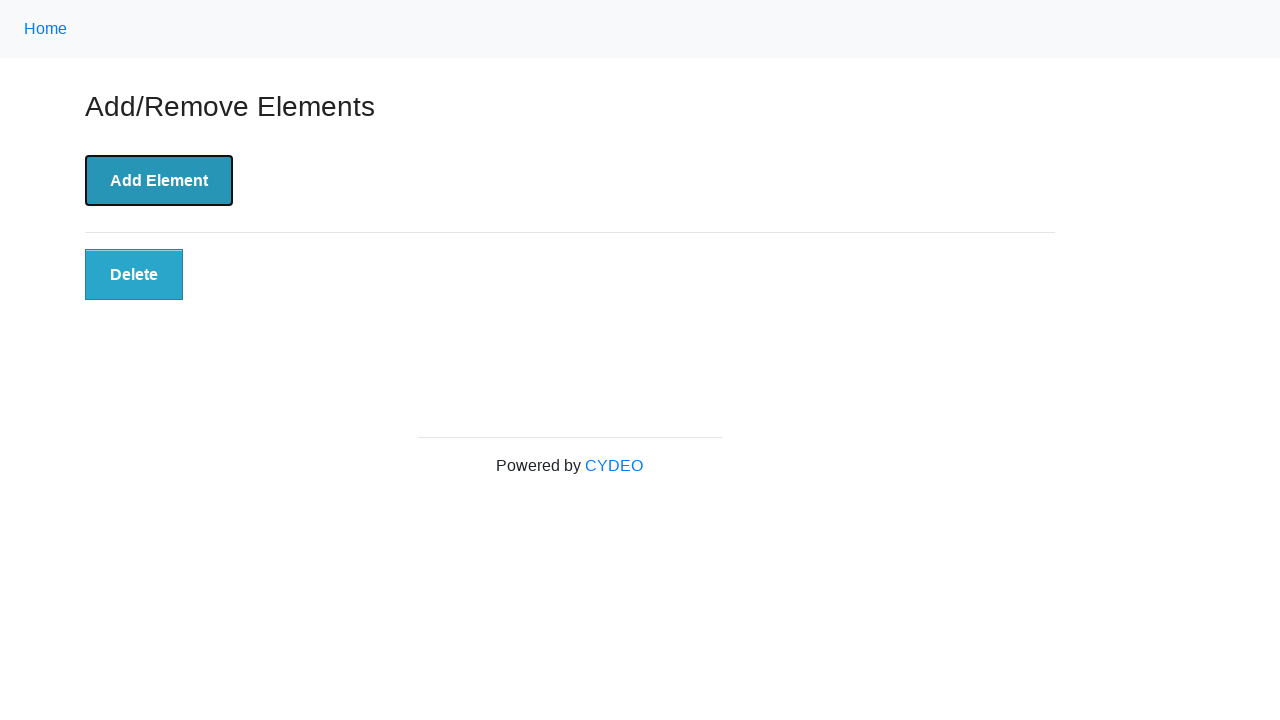

Delete button appeared on the page
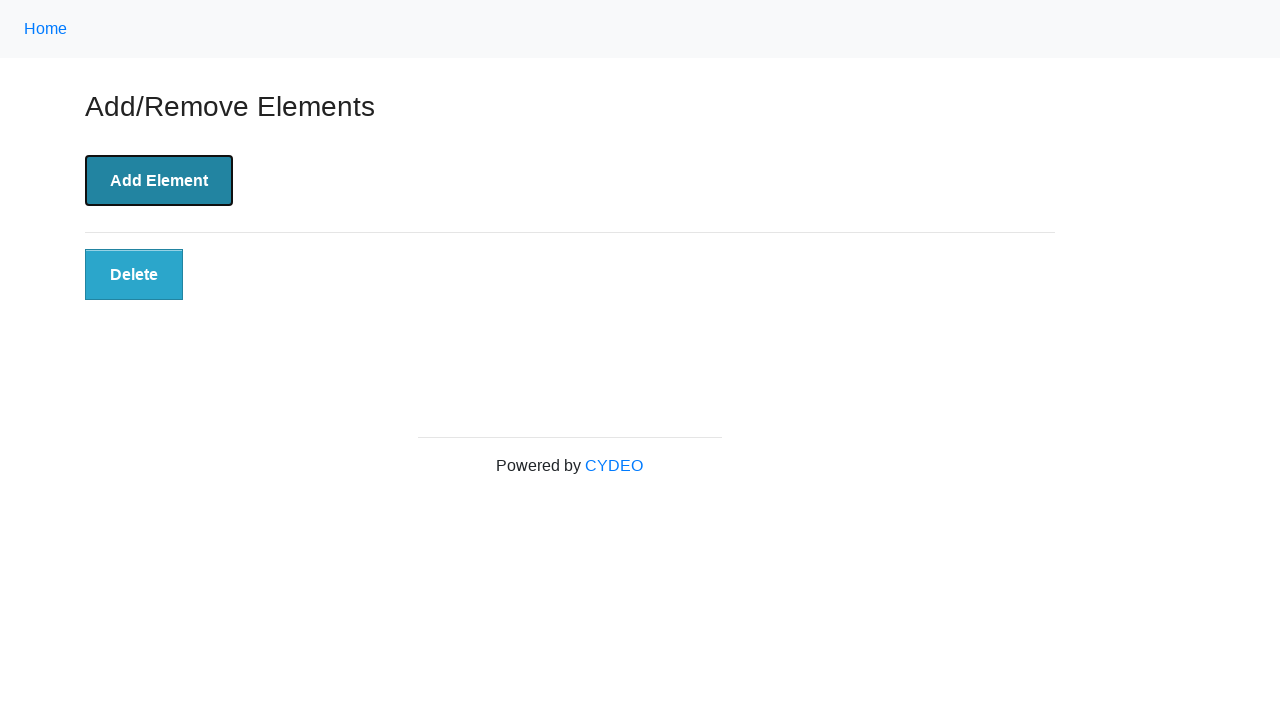

Clicked the Delete button at (134, 275) on xpath=//button[@class='added-manually']
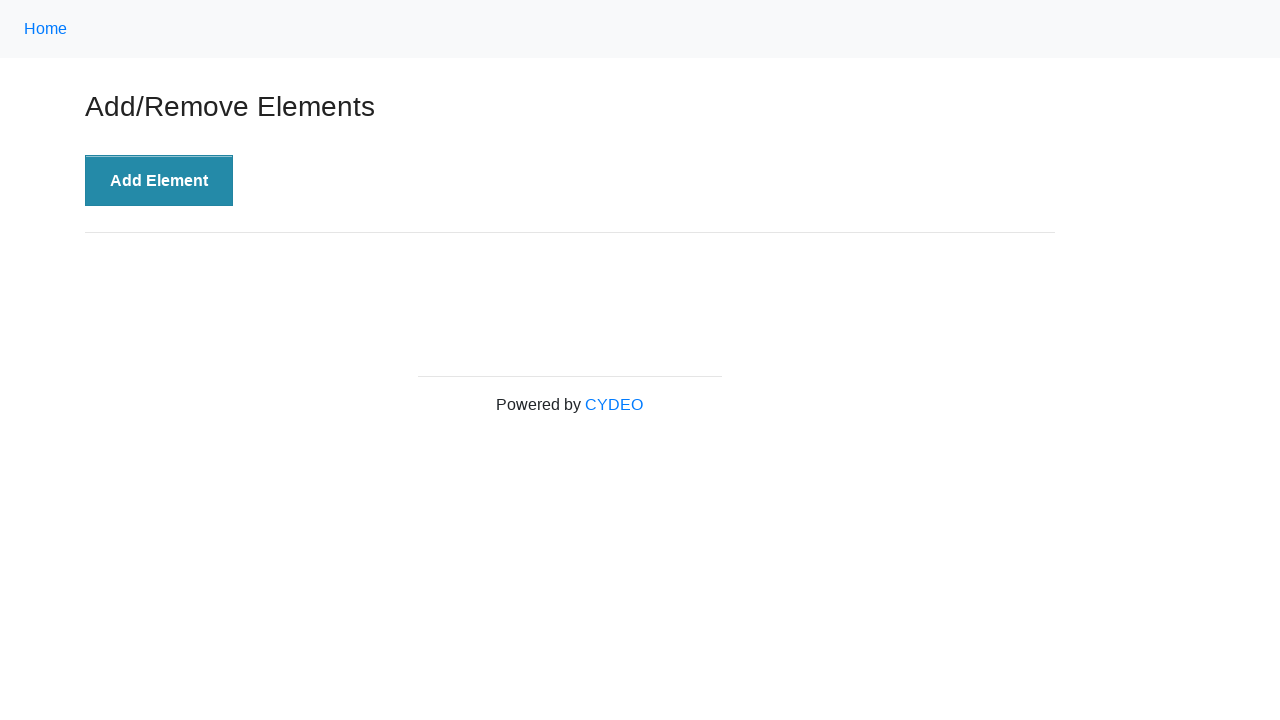

Delete button removed from the page
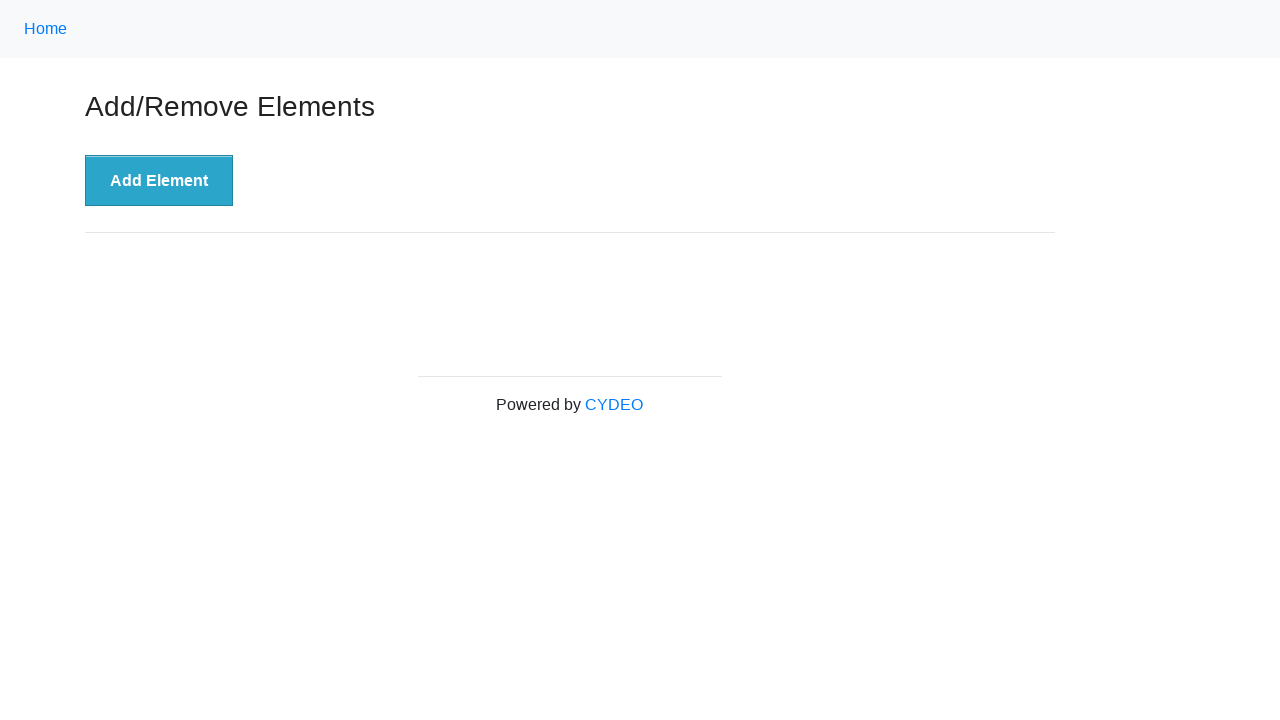

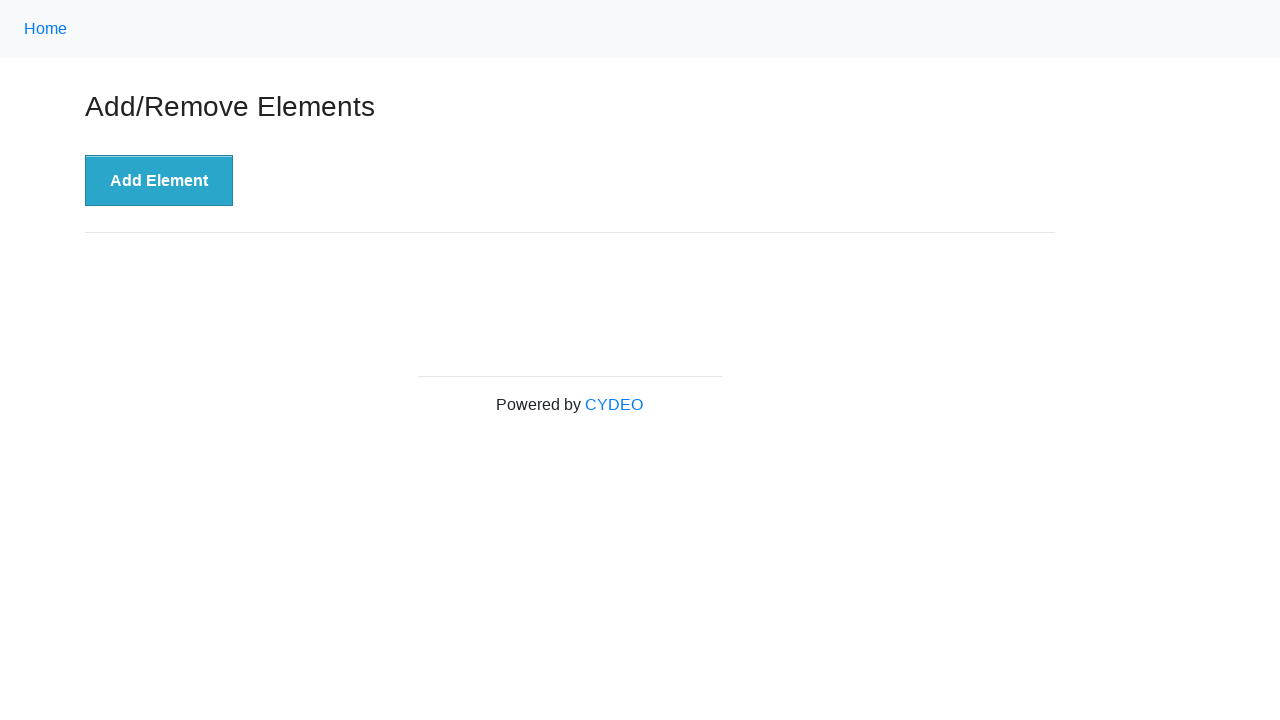